Tests hover functionality by moving the mouse over an avatar image and verifying that the caption information becomes visible

Starting URL: http://the-internet.herokuapp.com/hovers

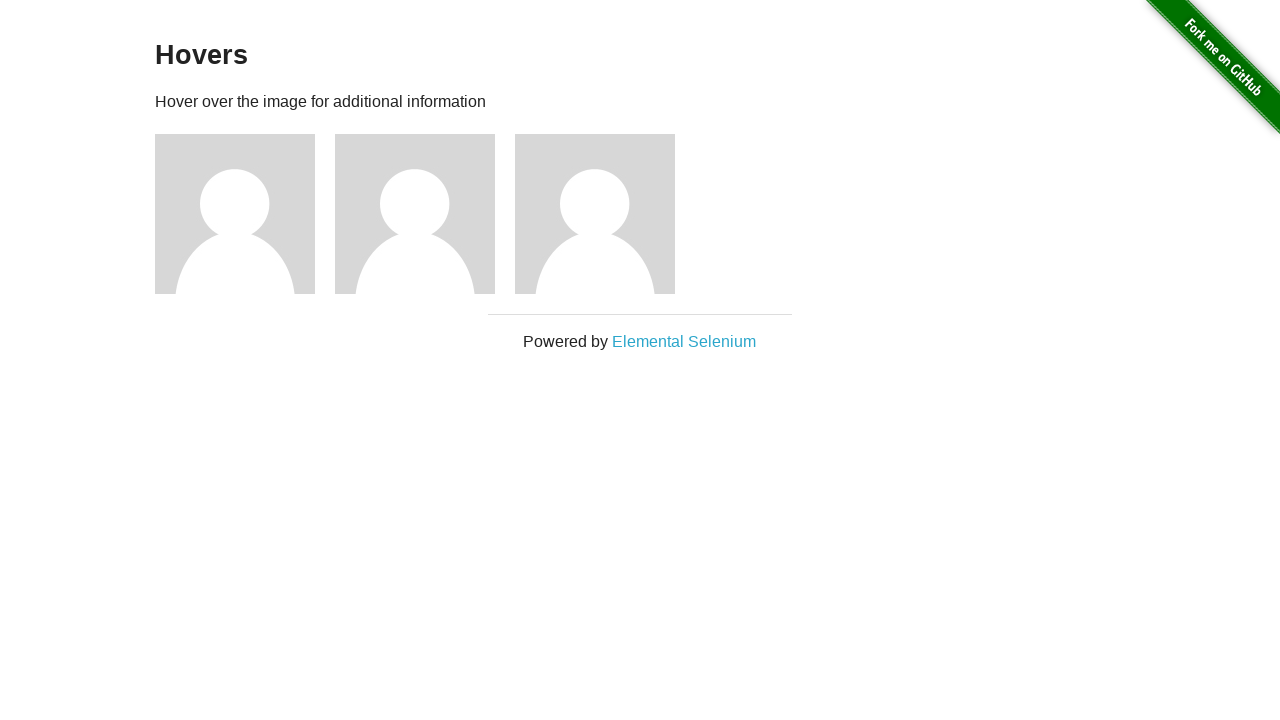

Hovered over the first avatar image at (245, 214) on .figure >> nth=0
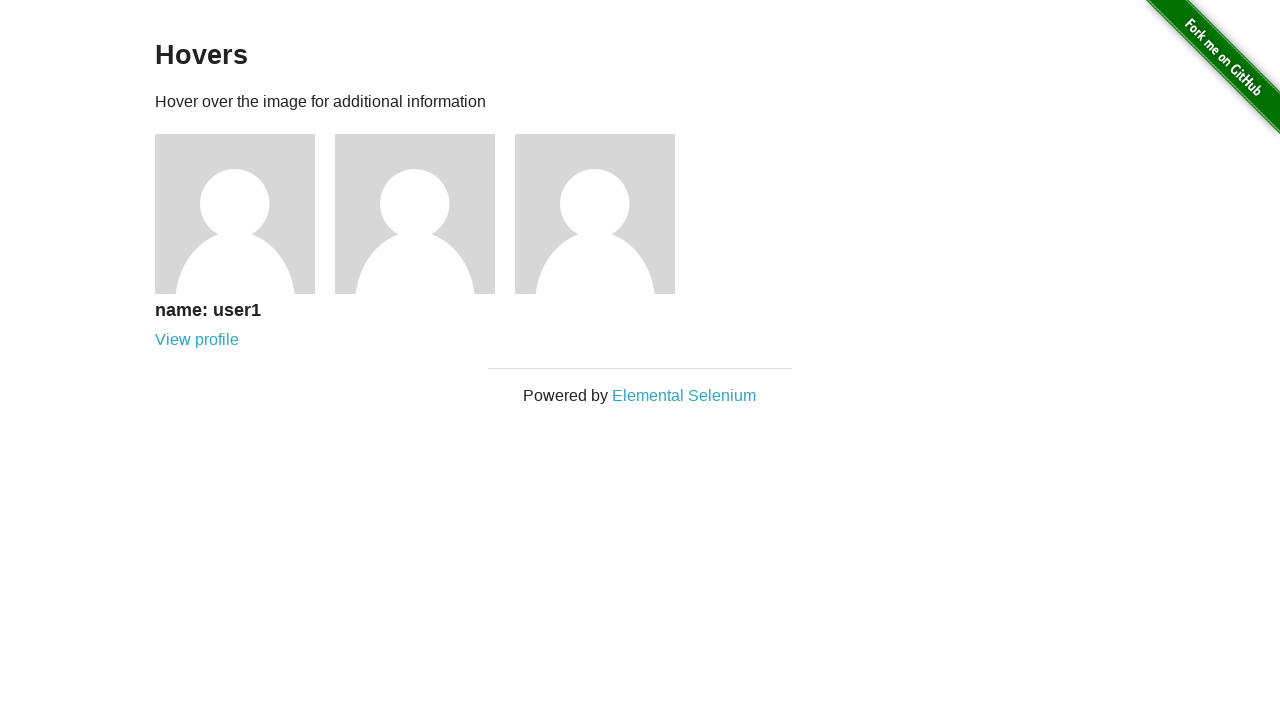

Caption information became visible after hover
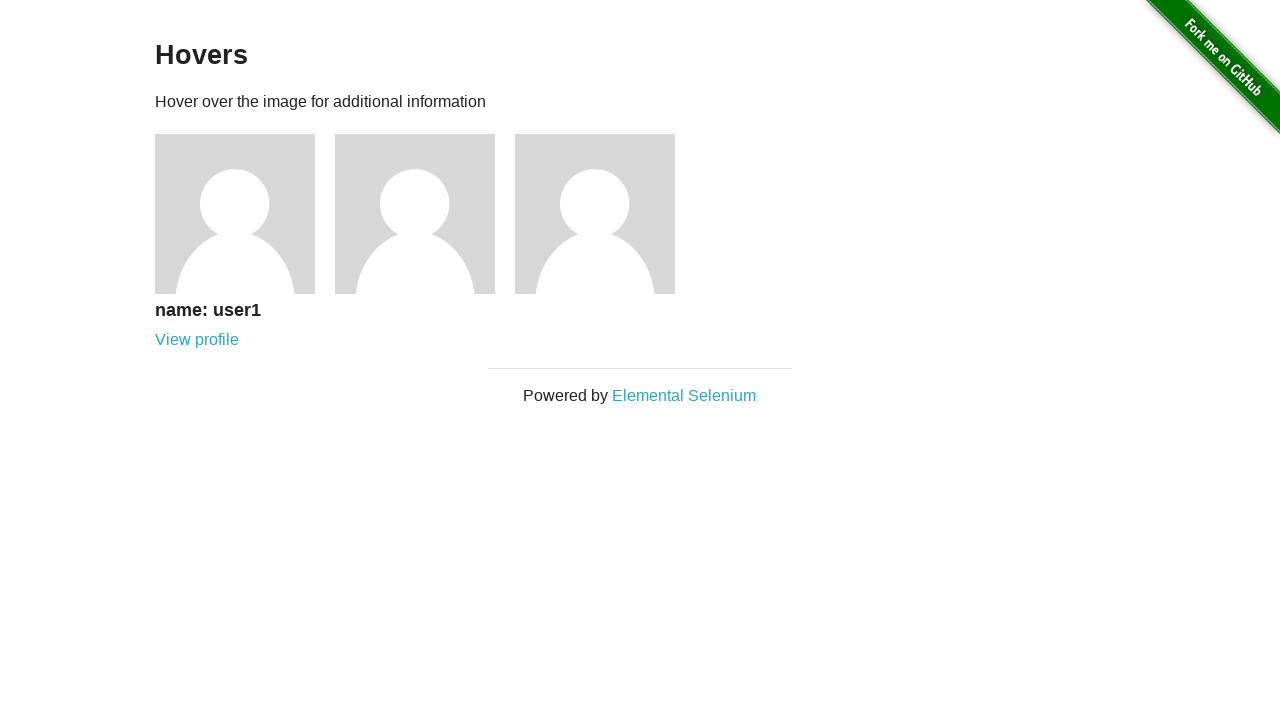

Verified that the caption is visible
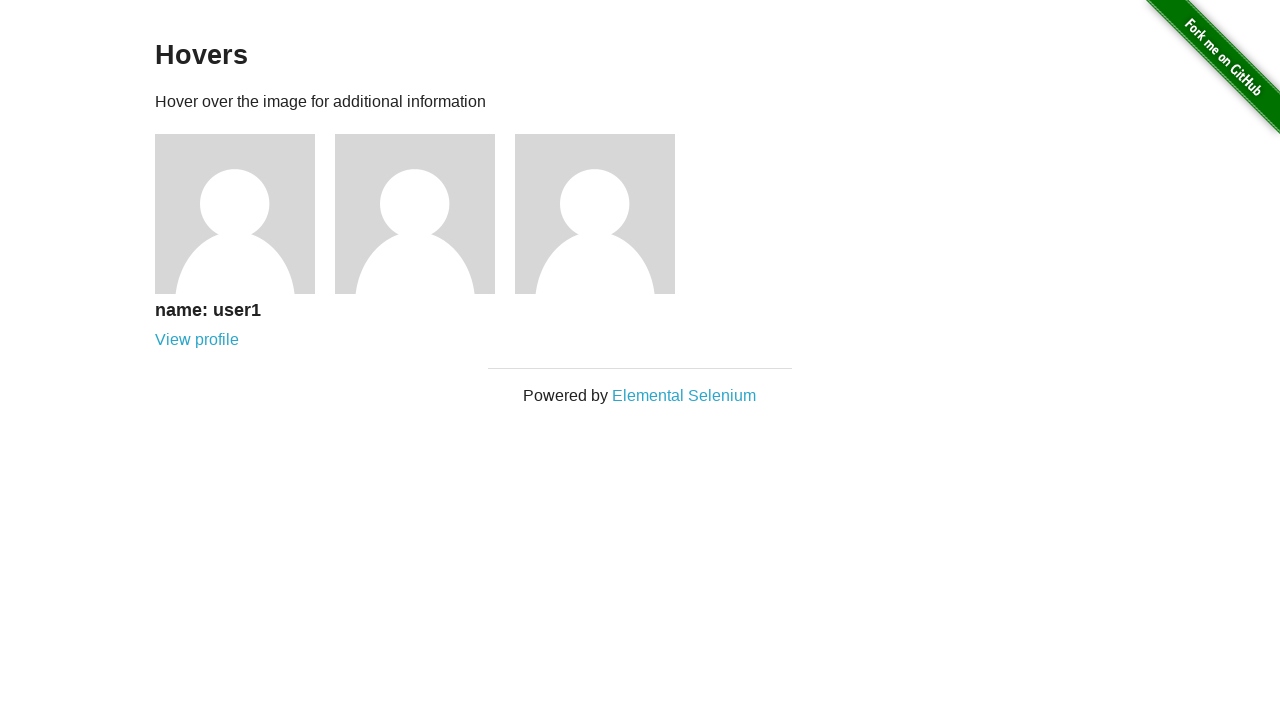

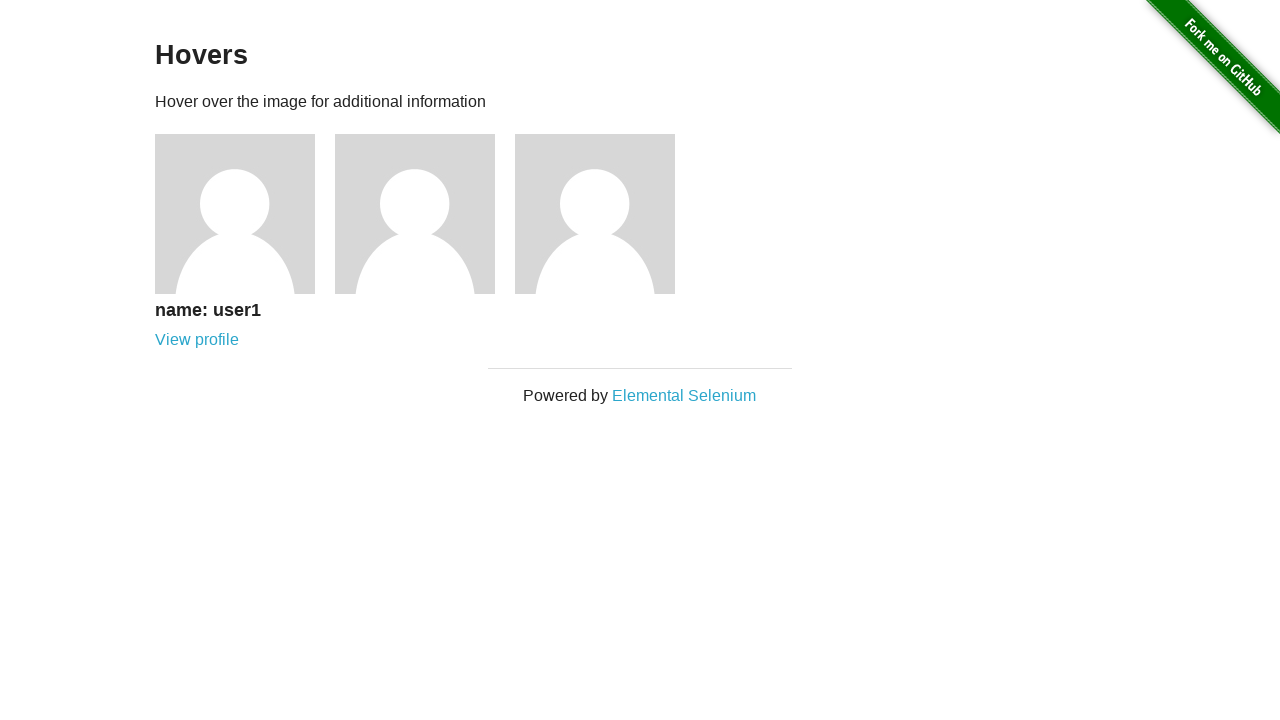